Tests dynamic loading where an element is initially not visible, clicks a start button and waits for the hidden element to become visible with "Hello World!" text

Starting URL: https://the-internet.herokuapp.com/dynamic_loading/1

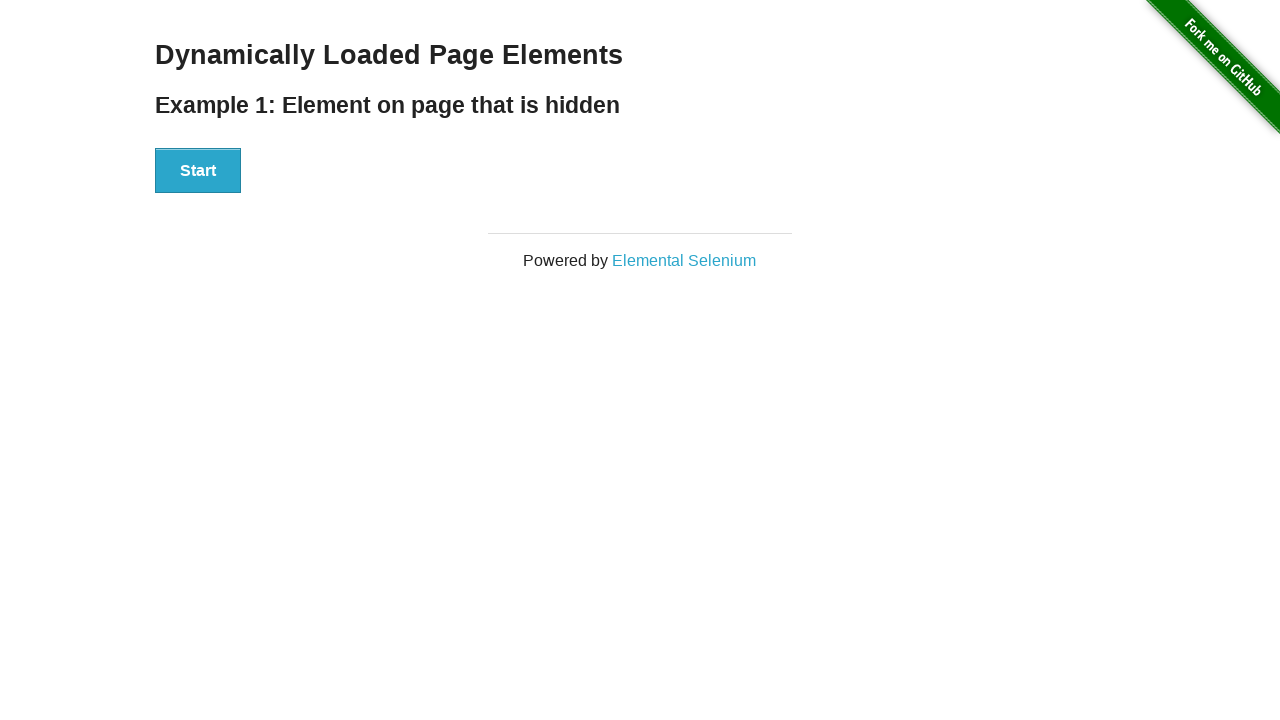

Navigated to dynamic loading test page
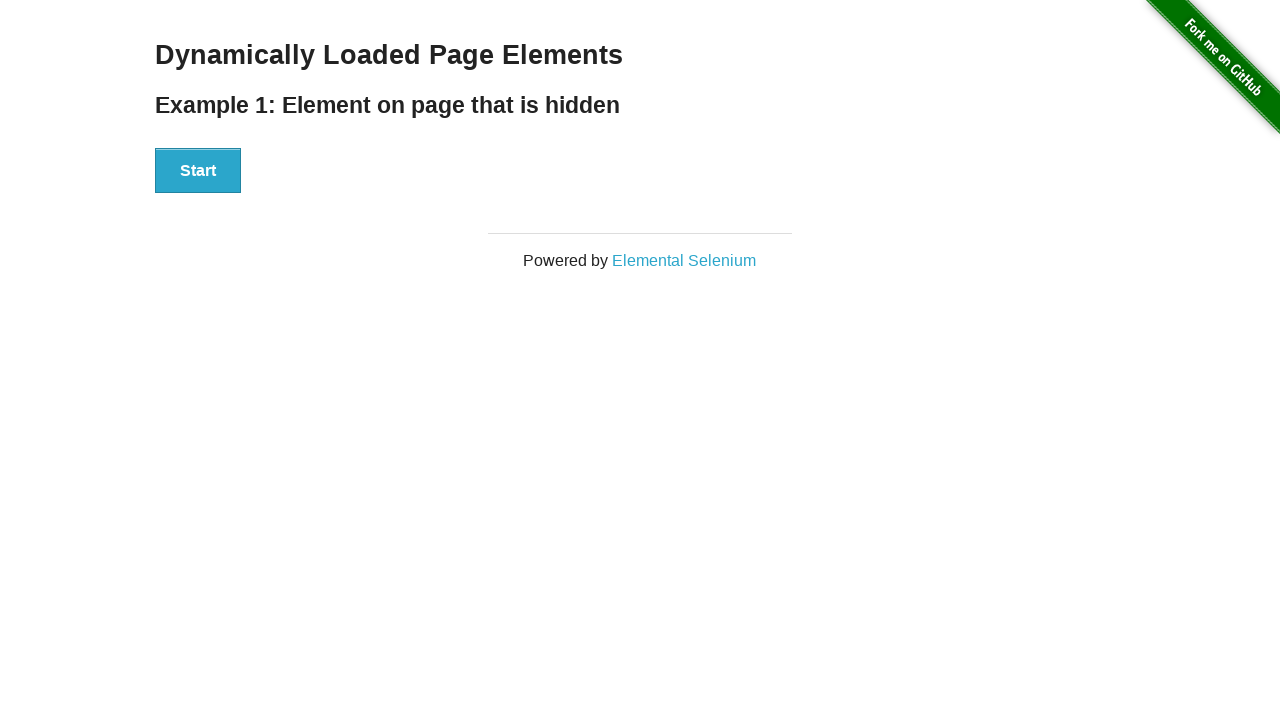

Clicked start button to initiate dynamic loading at (198, 171) on xpath=//div[@id='start']/button
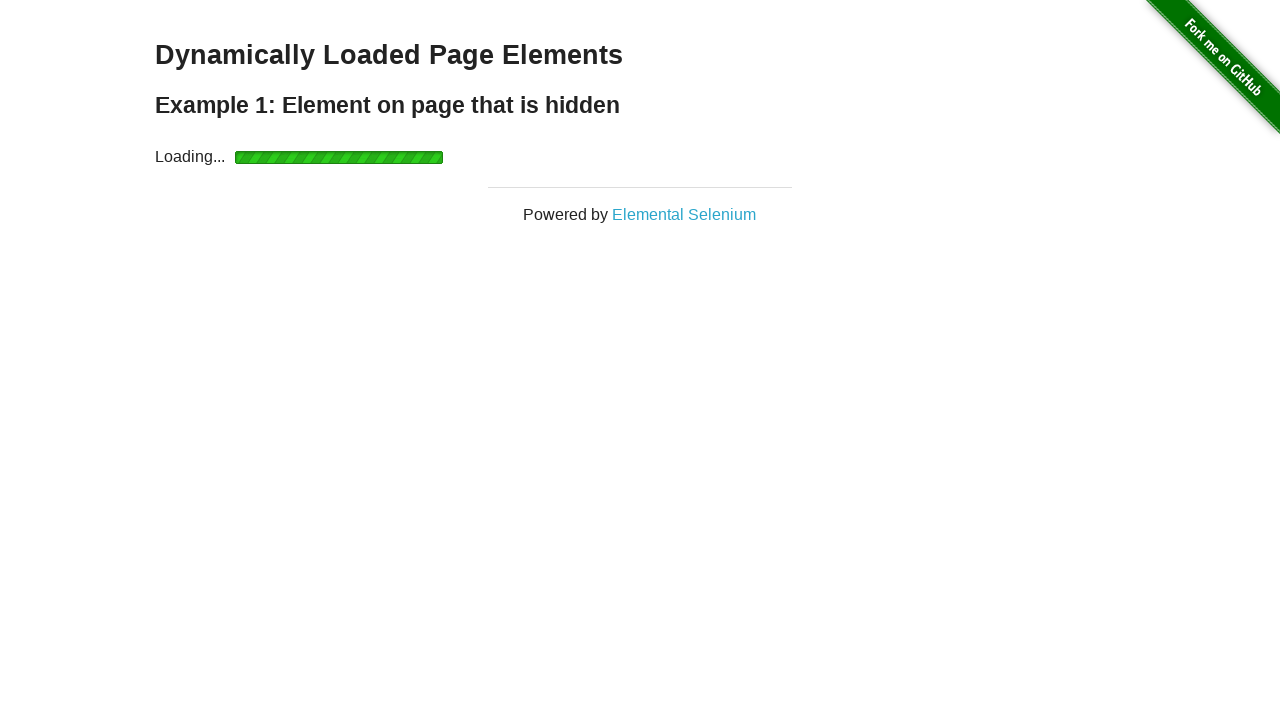

Waited for finish element to become visible
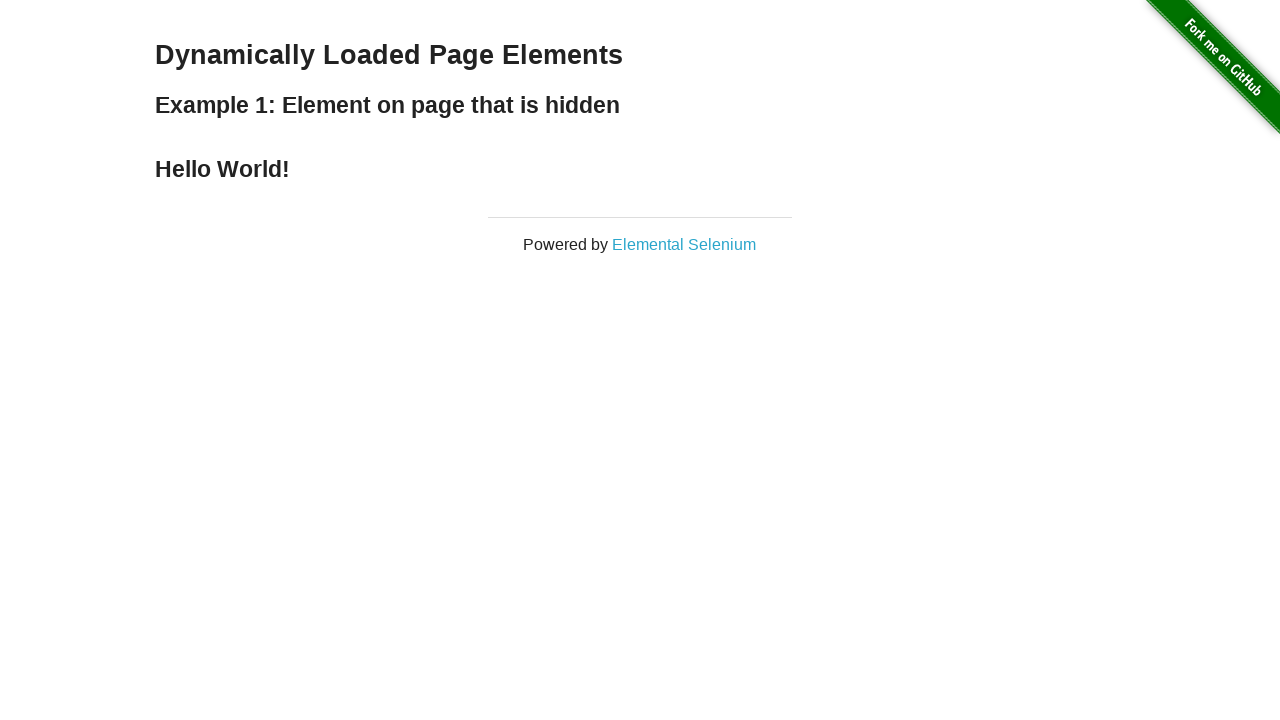

Located the finish element
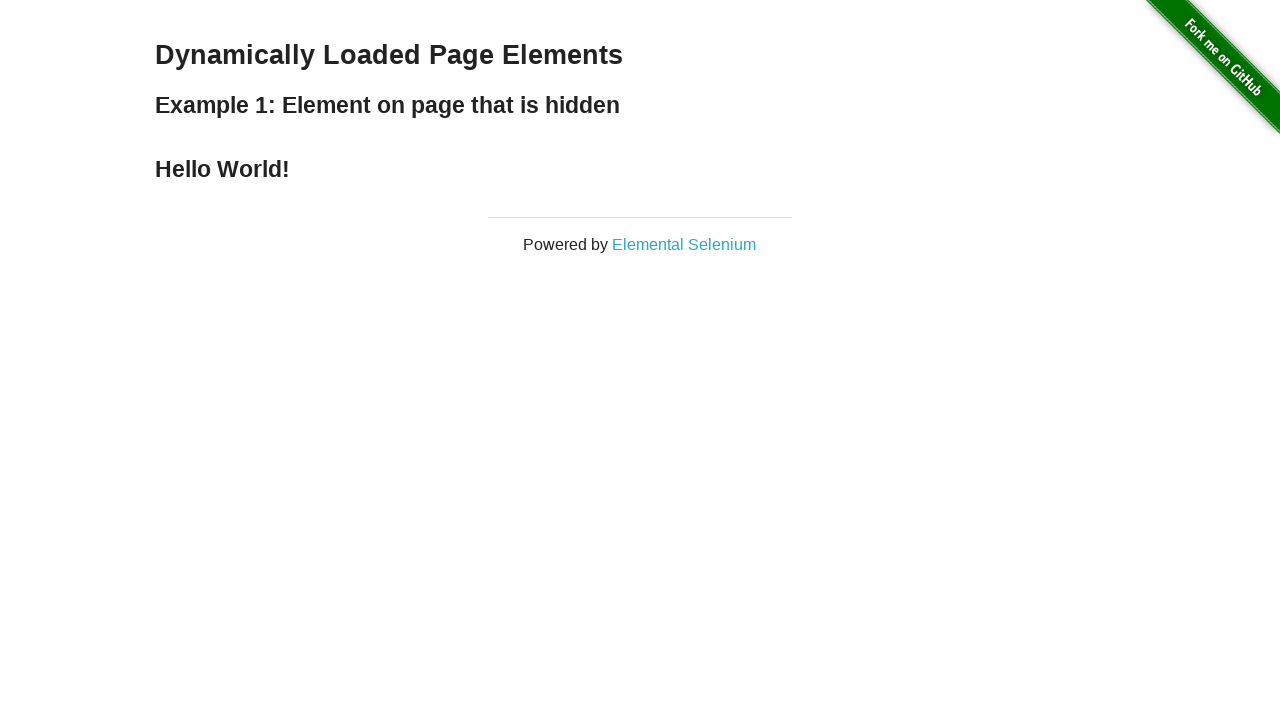

Verified finish element contains 'Hello World!' text
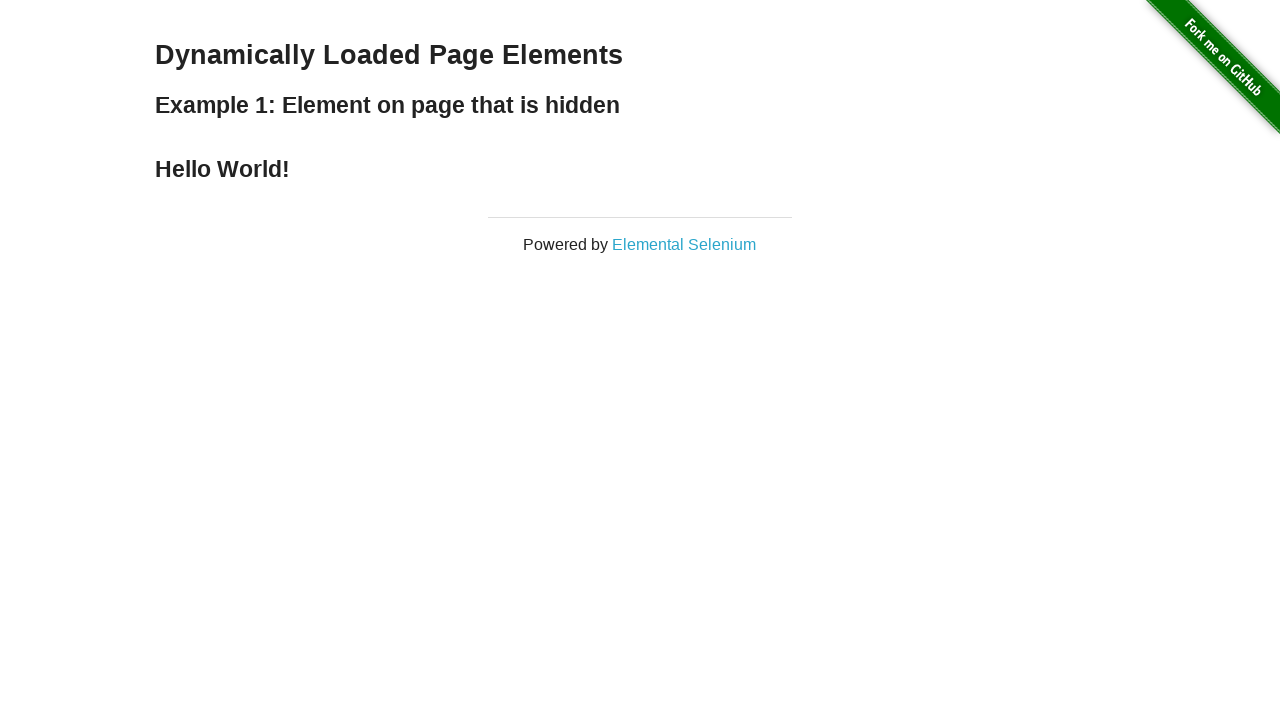

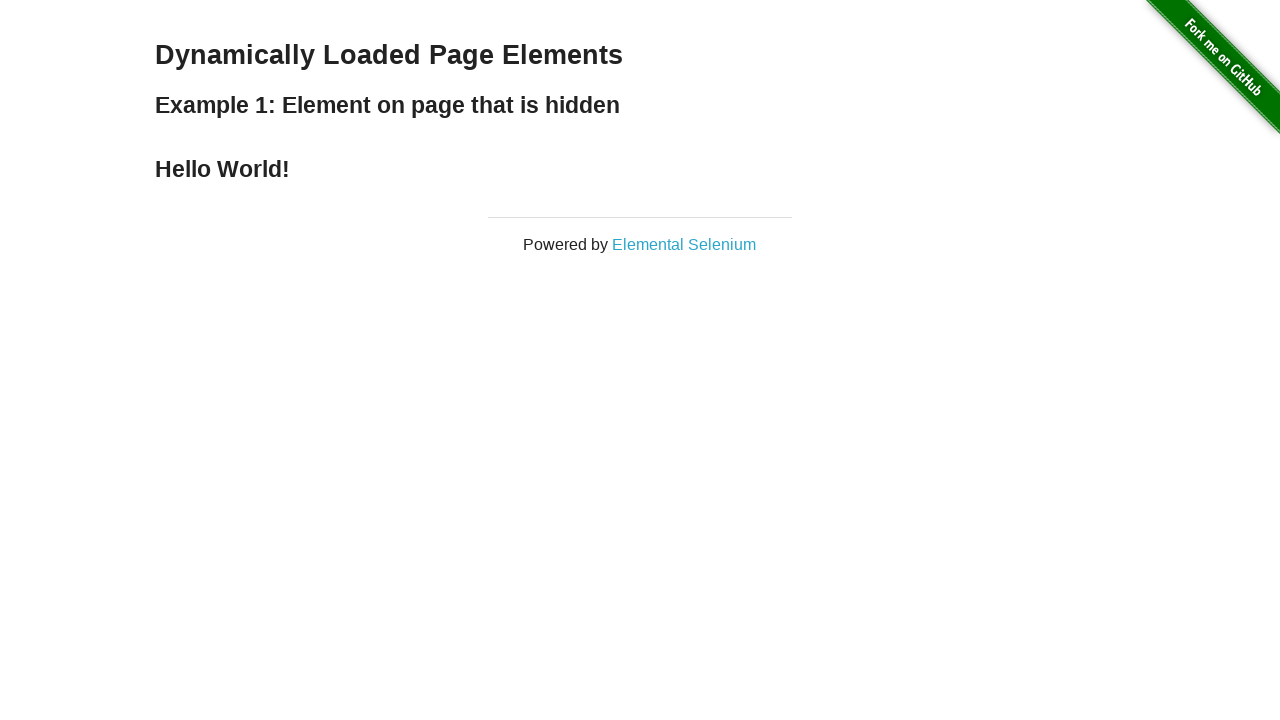